Tests a todo app by clicking on existing items to mark them complete, adding a new todo item to the list, and verifying the new item appears correctly.

Starting URL: https://lambdatest.github.io/sample-todo-app/

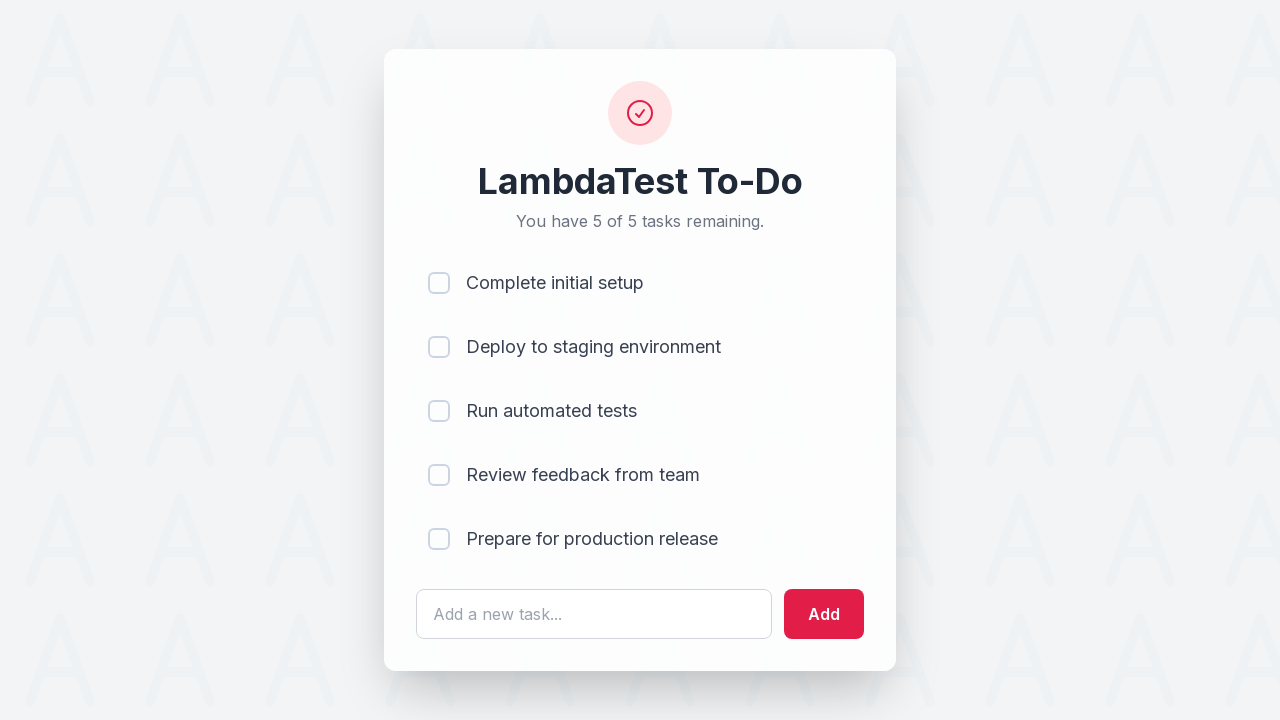

Clicked first todo item to mark as complete at (439, 283) on input[name='li1']
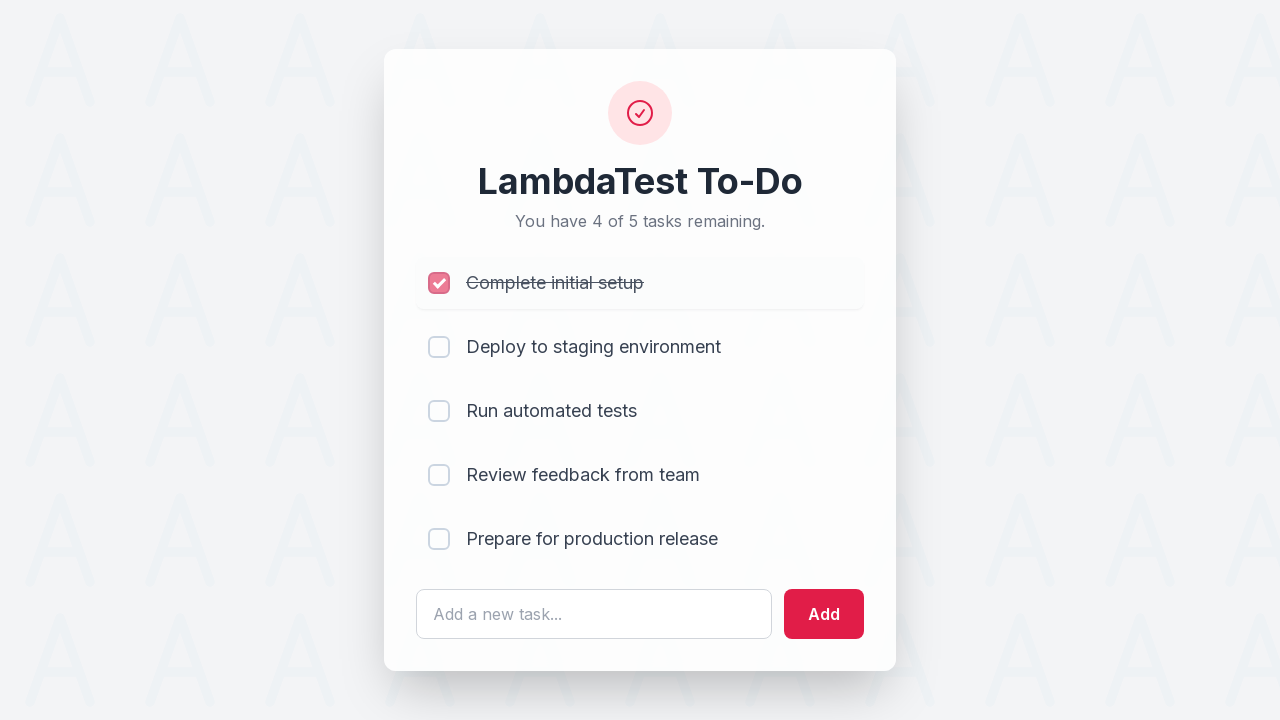

Clicked second todo item to mark as complete at (439, 347) on input[name='li2']
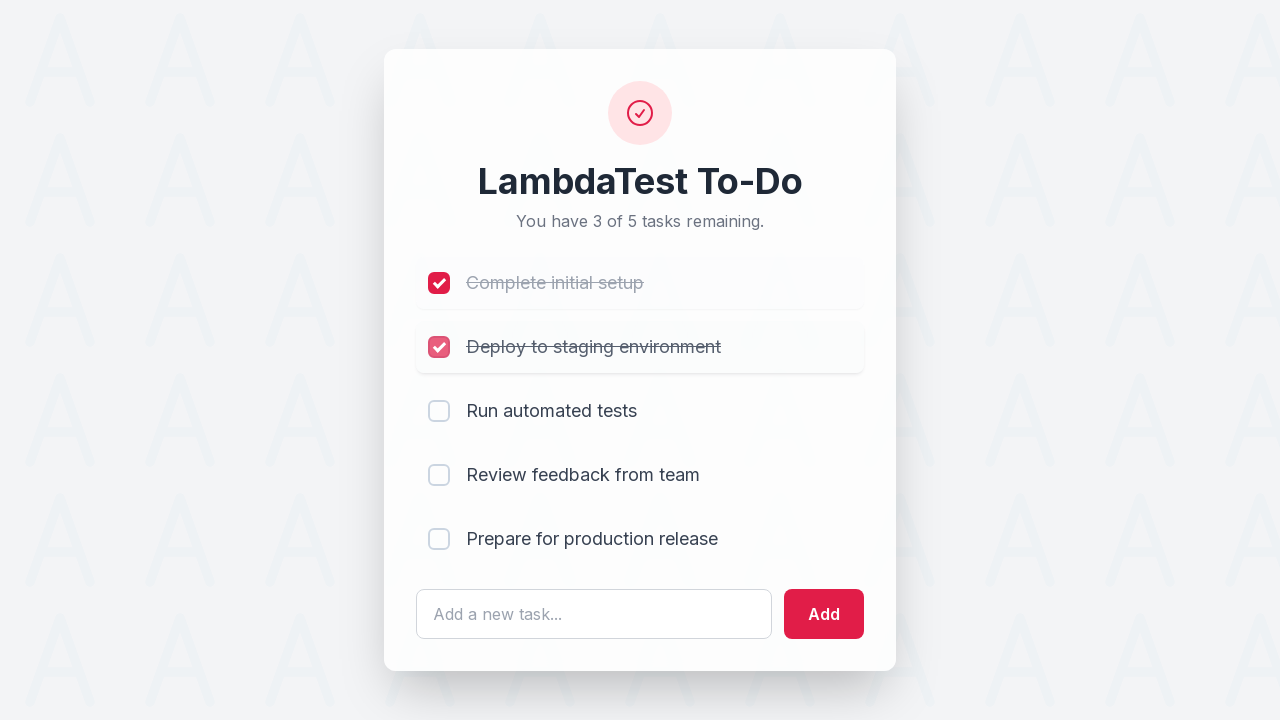

Cleared the todo input field on #sampletodotext
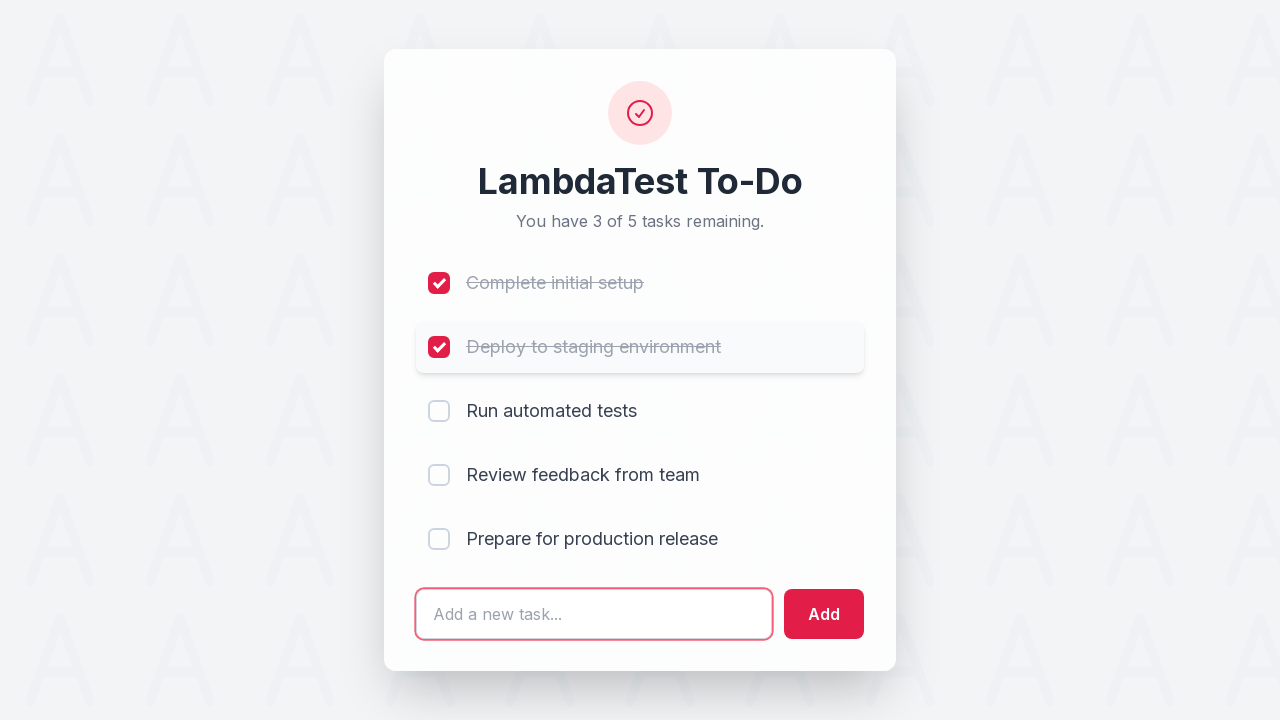

Filled input field with new todo item text 'Yey, Let's add it to list' on #sampletodotext
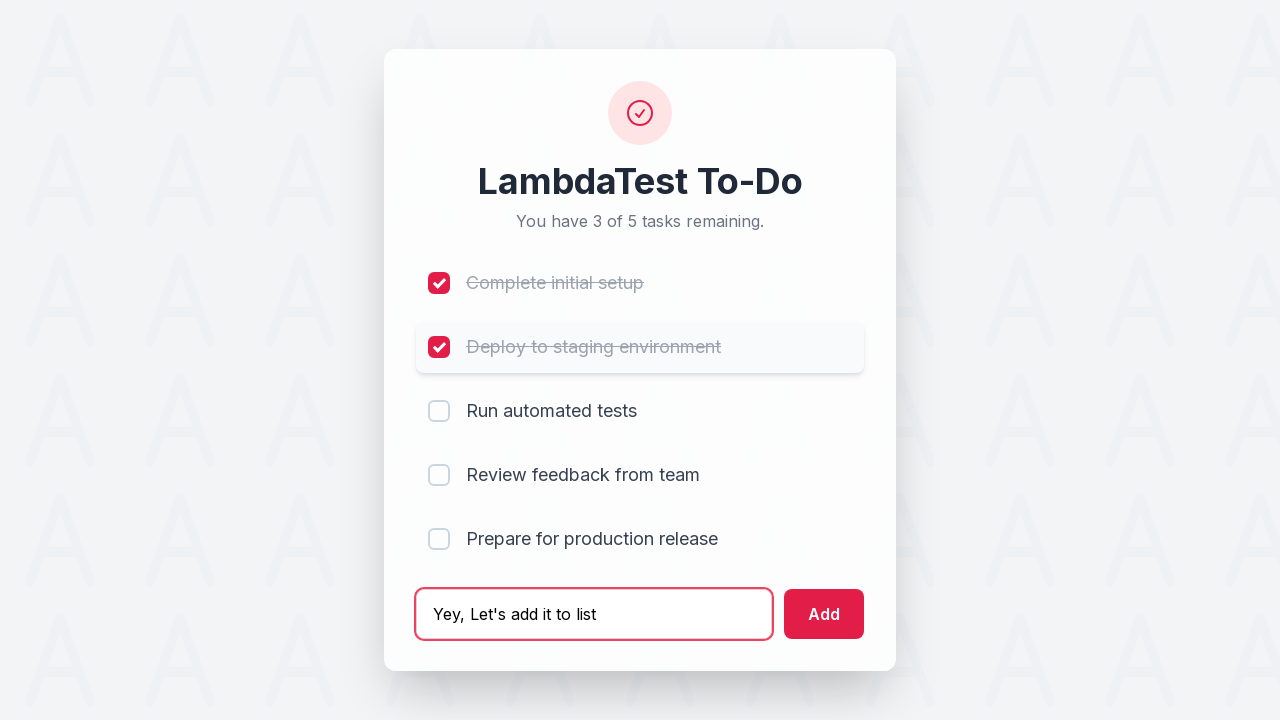

Clicked add button to add new todo item at (824, 614) on #addbutton
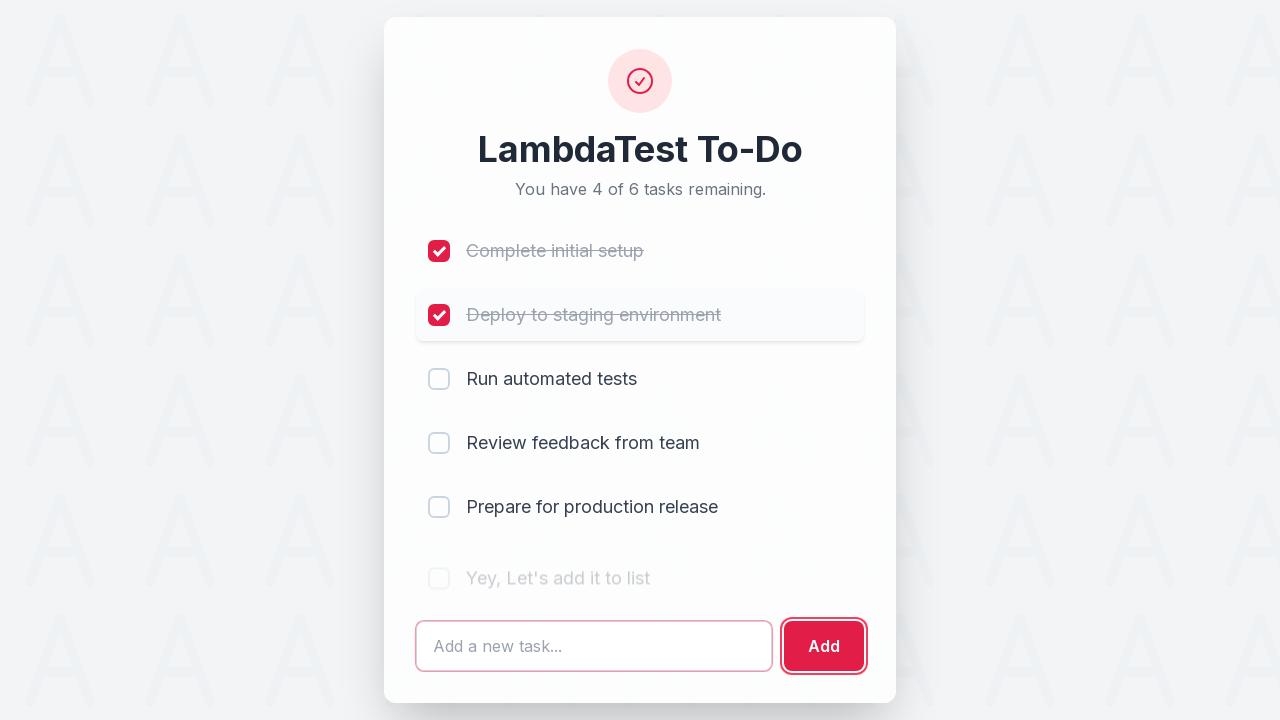

Waited for new todo item to appear in the list
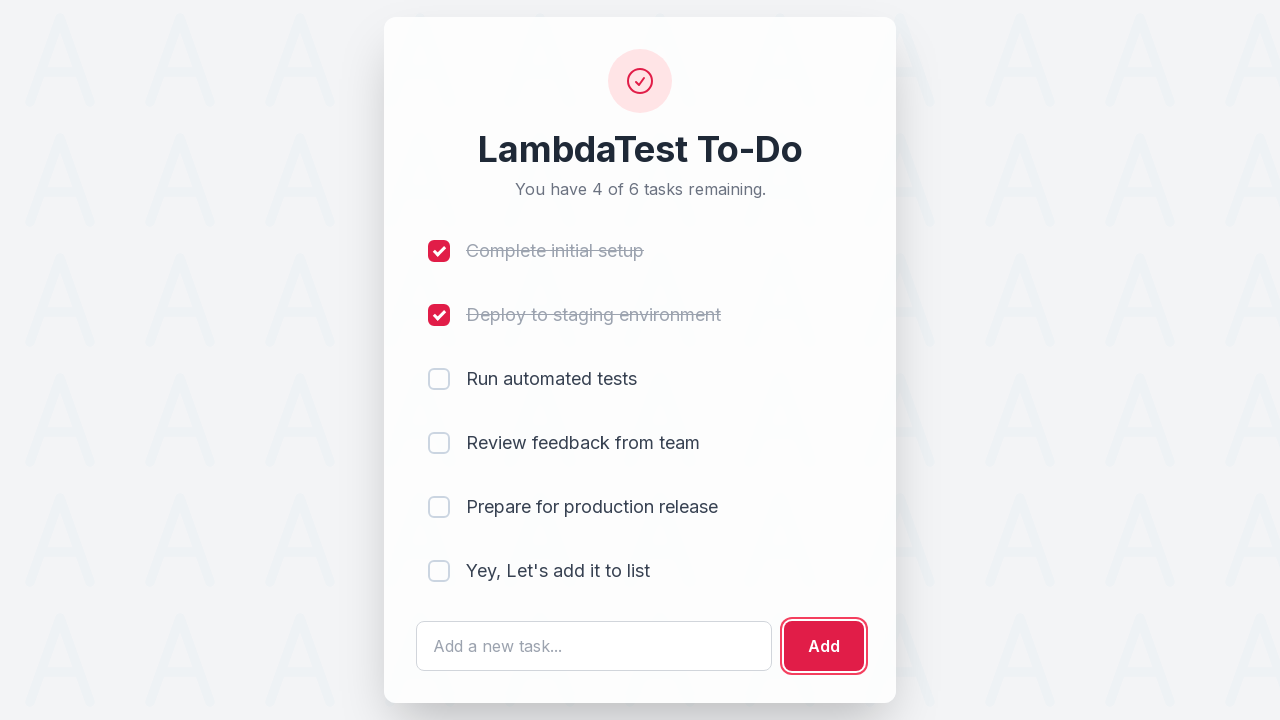

Verified new todo item 'Yey, Let's add it to list' was added successfully
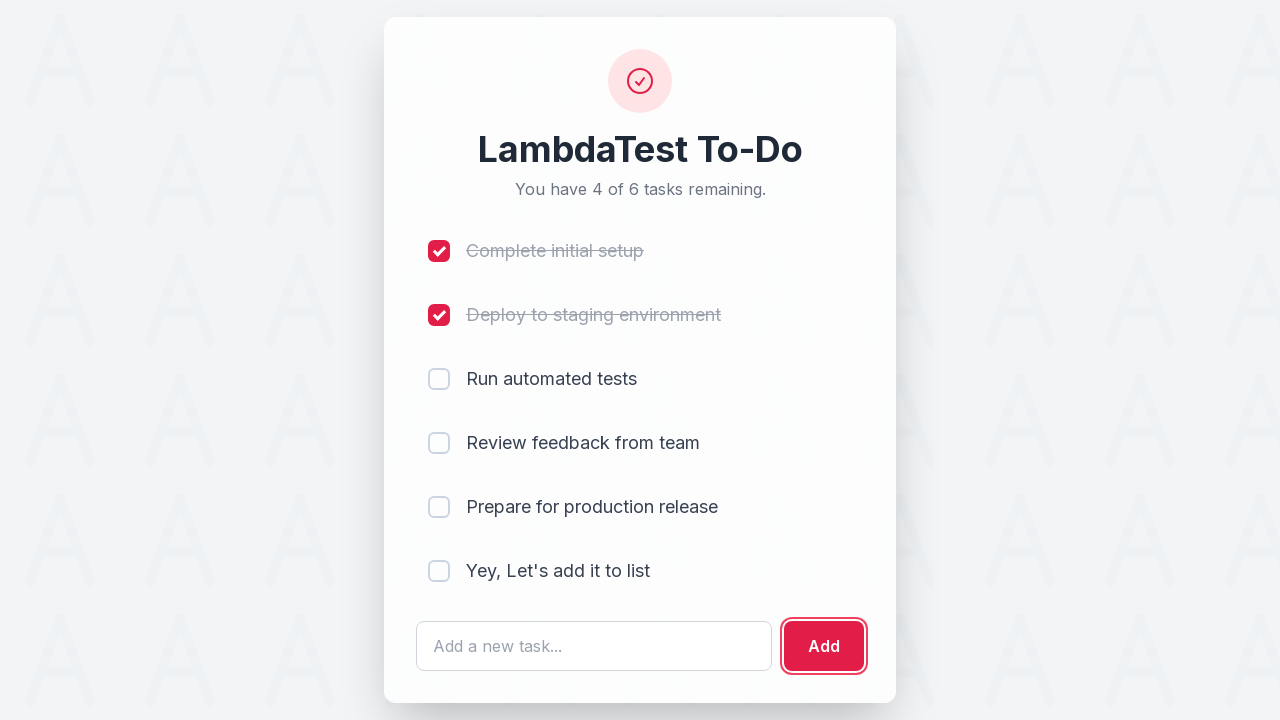

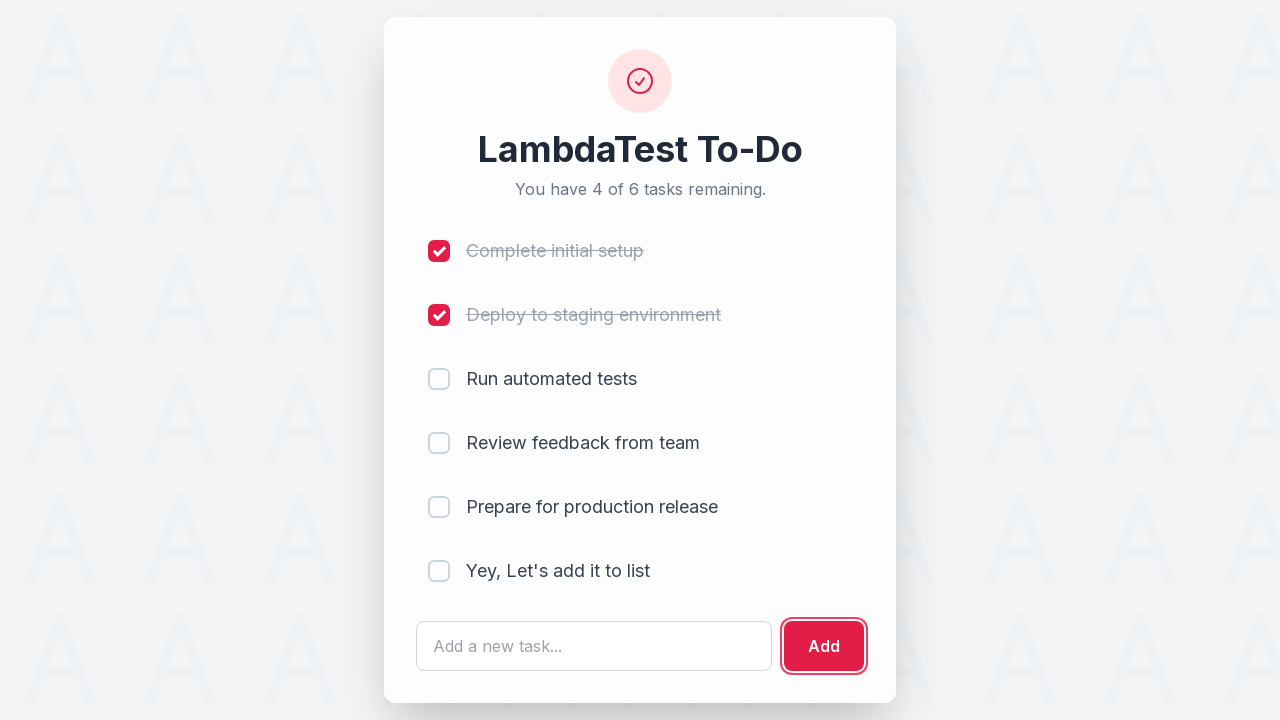